Tests mouse hover interaction by moving the cursor to a menu element on the page

Starting URL: https://omayo.blogspot.com/

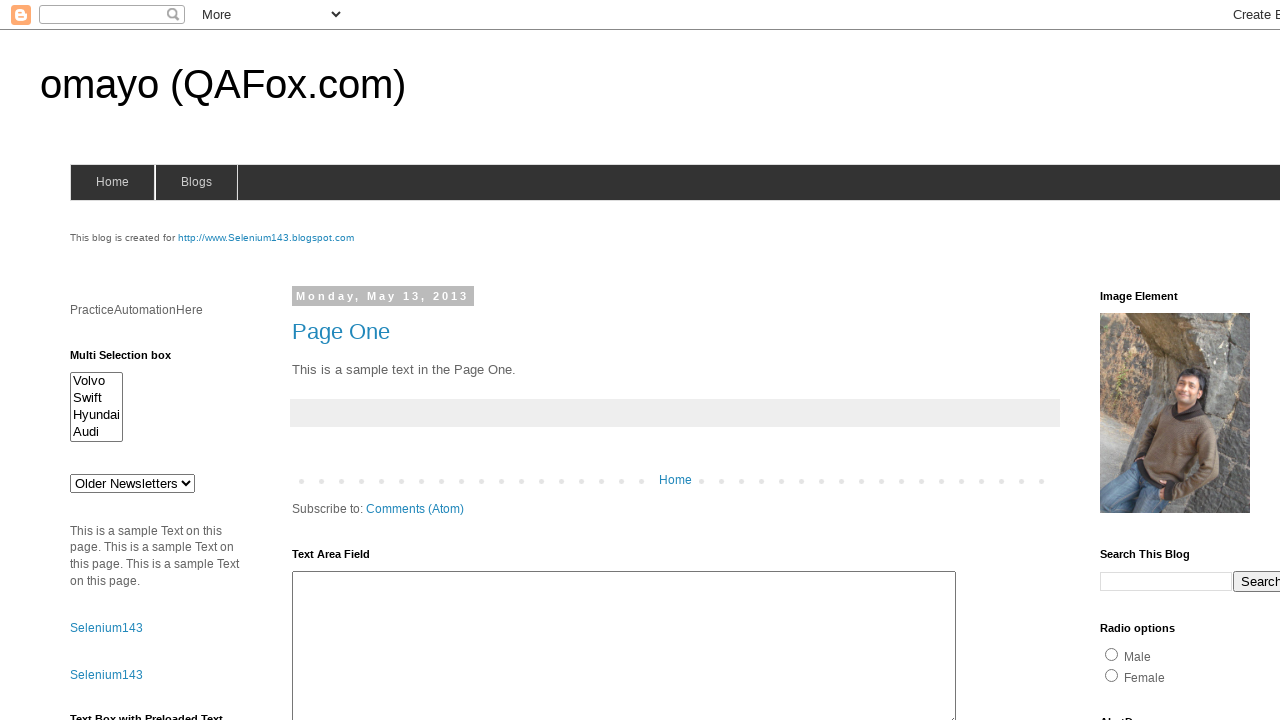

Hovered over the blogs menu element at (196, 182) on #blogsmenu
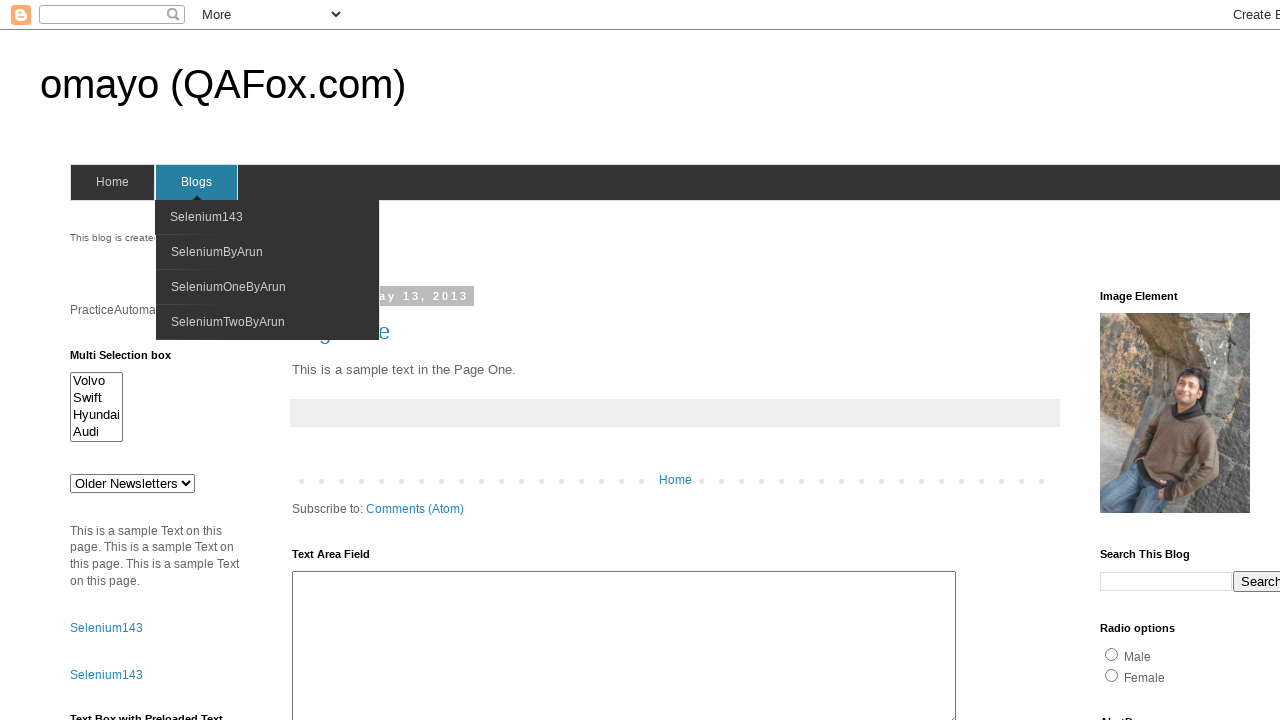

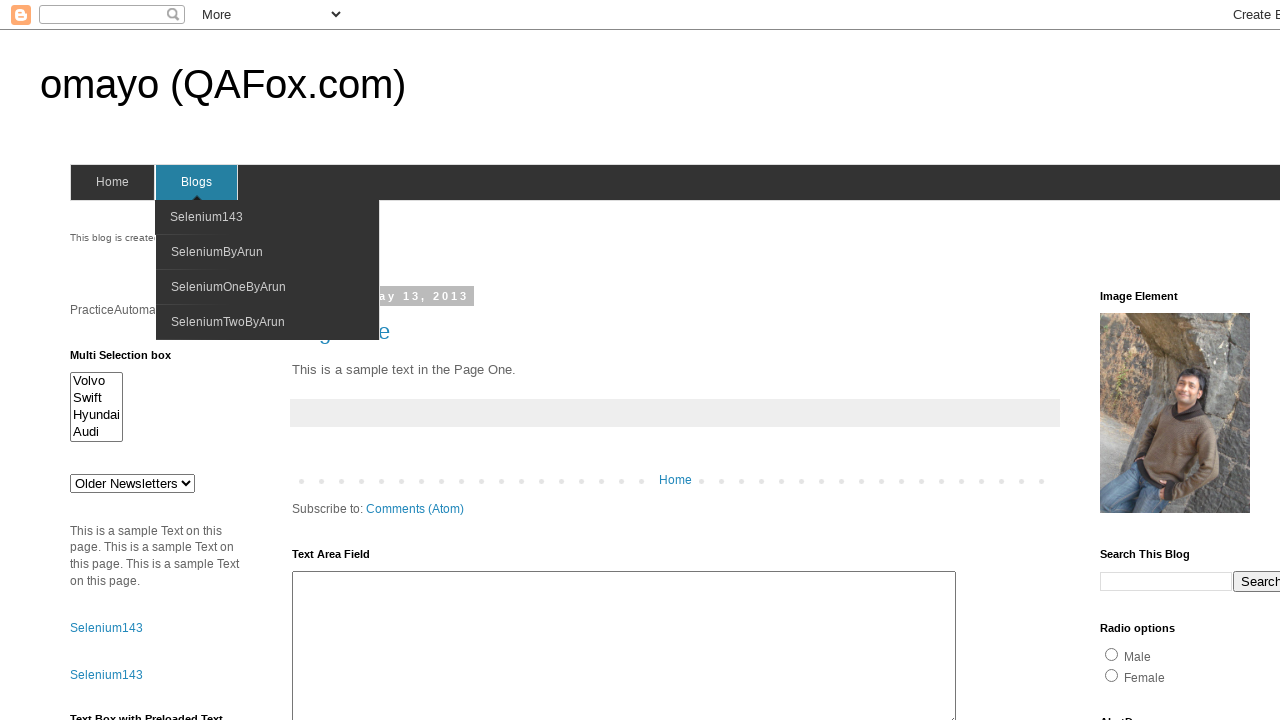